Tests the shopping cart navigation by clicking the share/cart button and verifying the URL changes to contain "cart"

Starting URL: https://awesomeqa.com/ui/

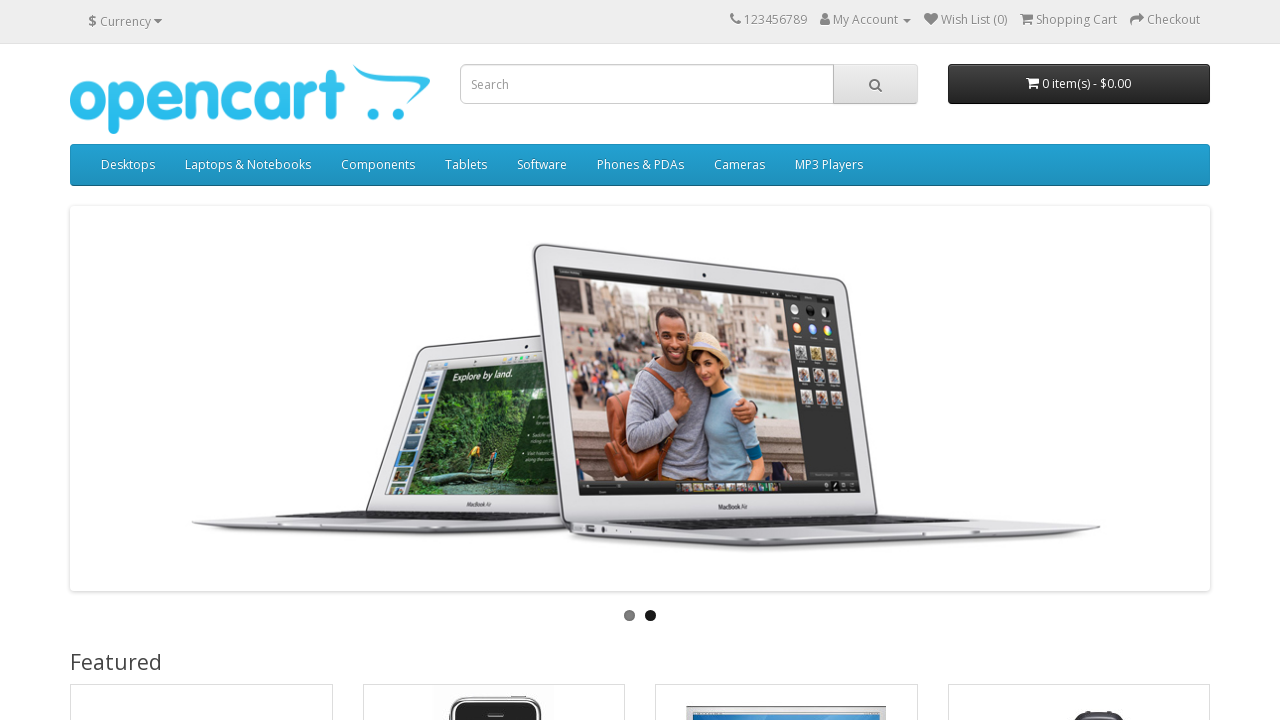

Clicked the cart/share button at (1137, 19) on xpath=//i[@class='fa fa-share']
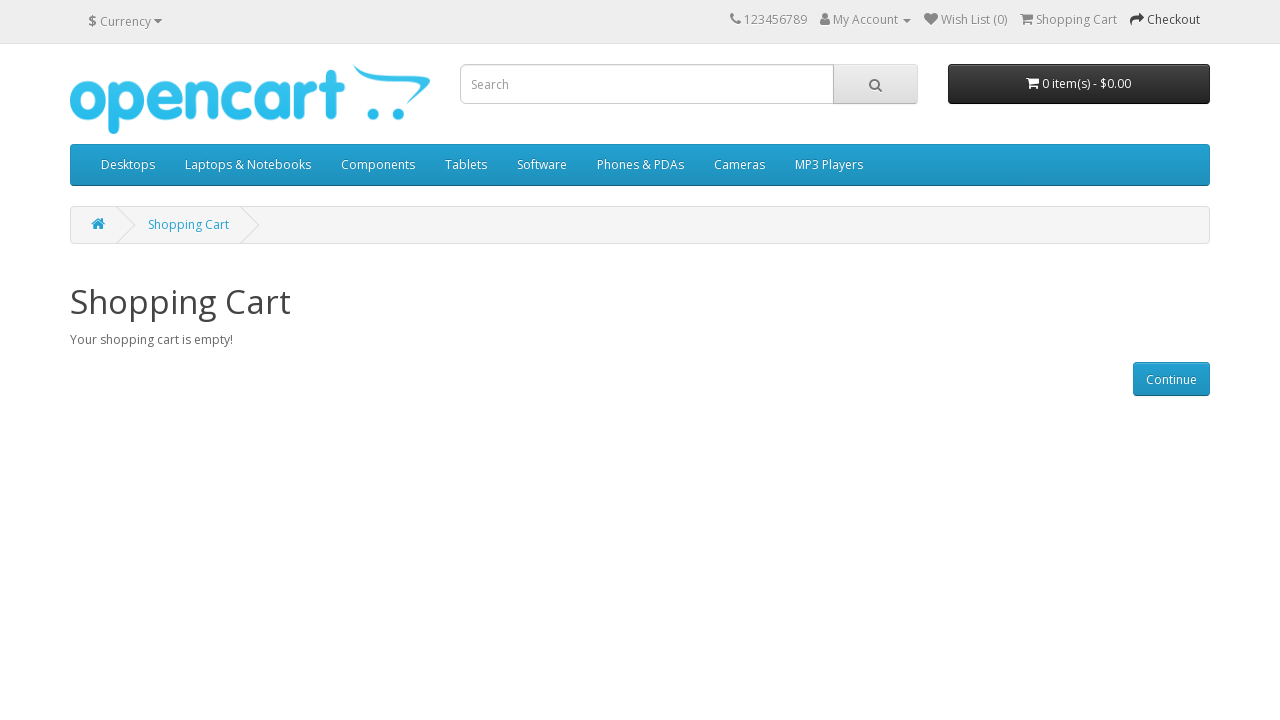

Verified URL changed to contain 'cart'
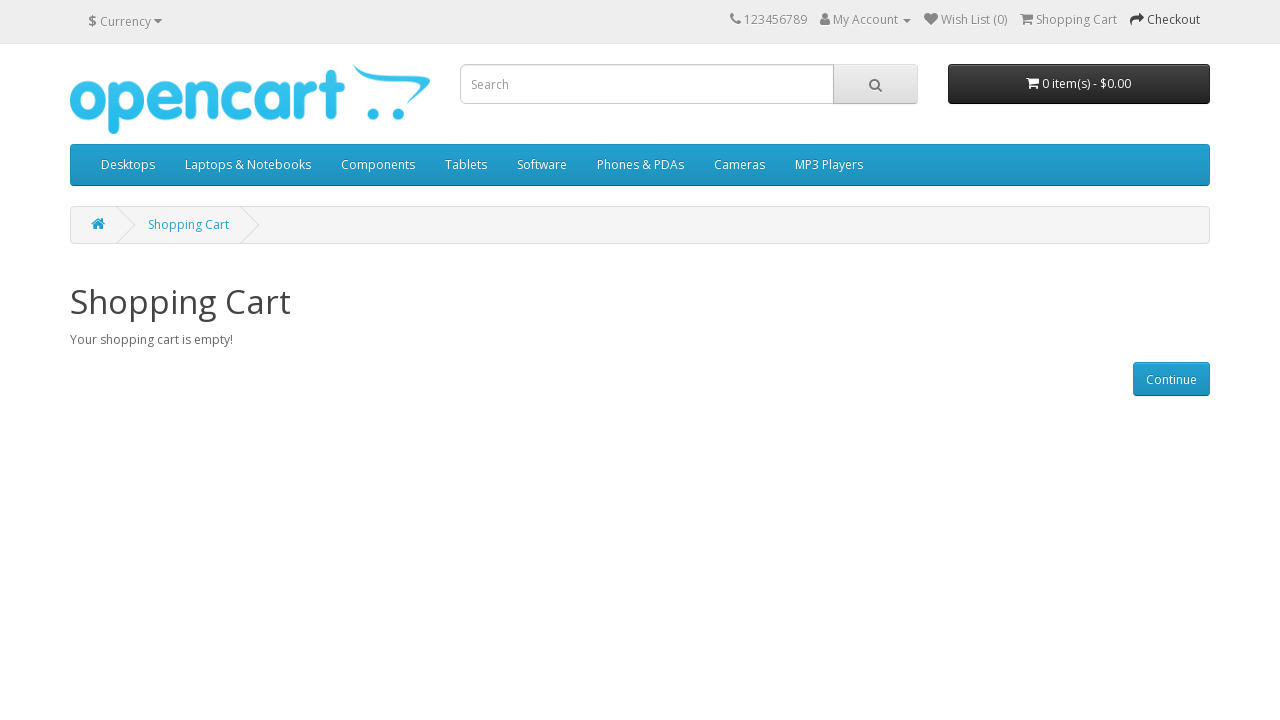

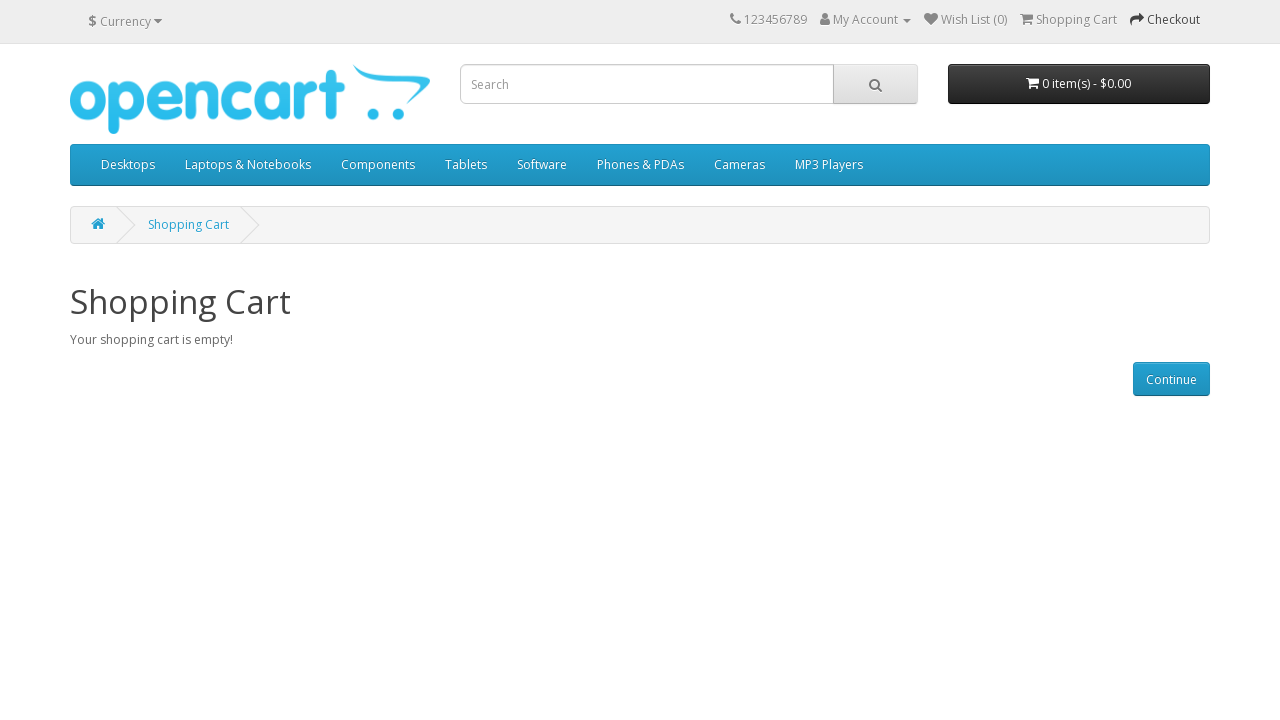